Tests checking both checkboxes and then unchecking both checkboxes.

Starting URL: https://the-internet.herokuapp.com/checkboxes

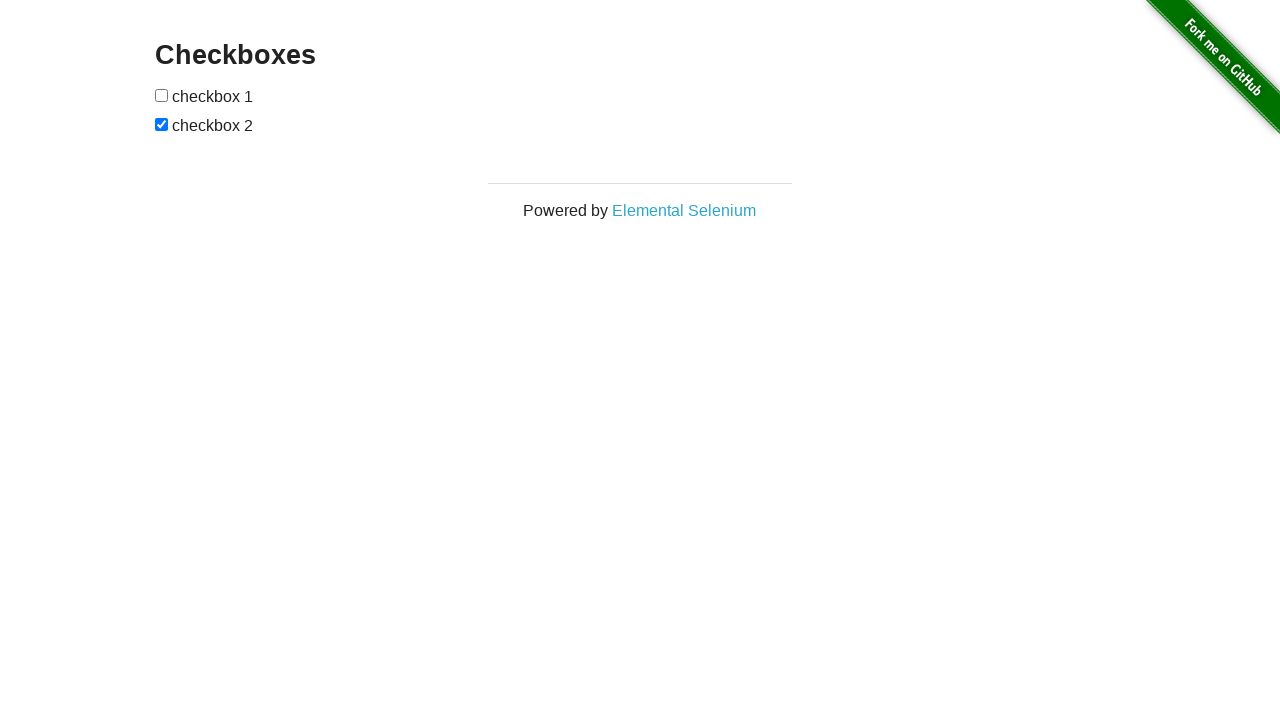

Checked the first checkbox at (162, 95) on input[type="checkbox"] >> nth=0
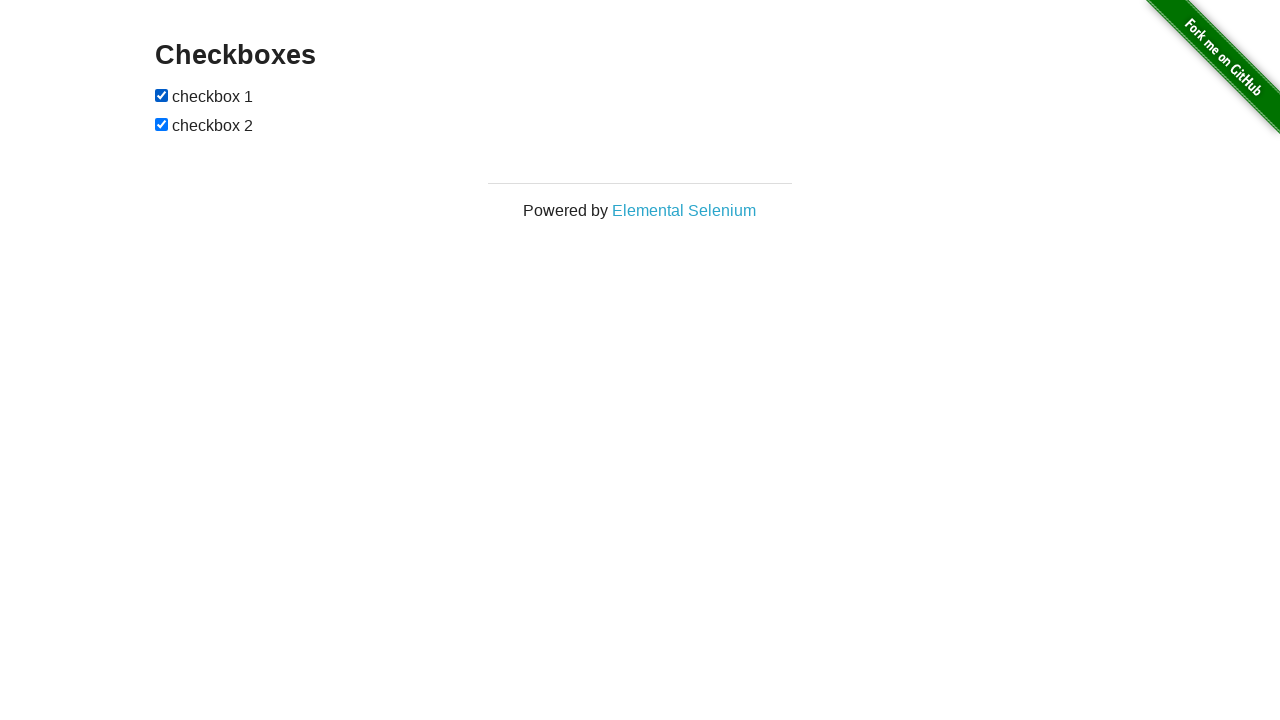

Checked the second checkbox on input[type="checkbox"] >> nth=1
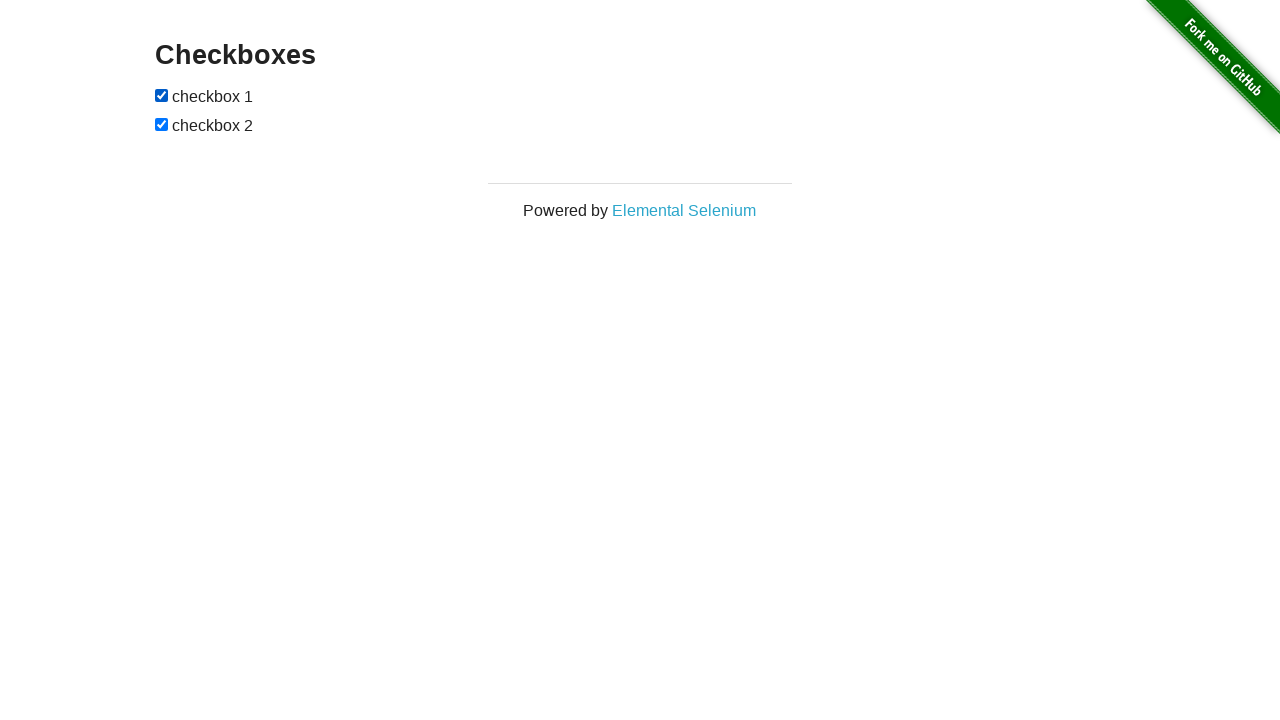

Verified that the first checkbox is checked
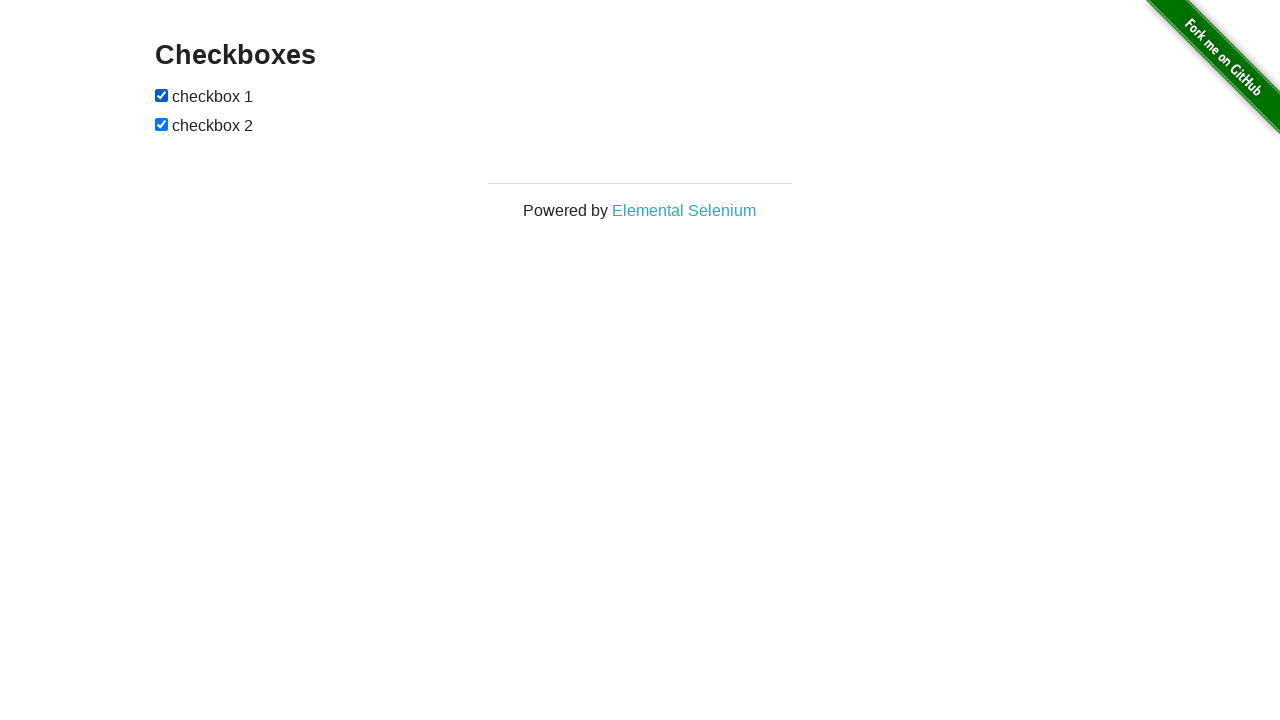

Verified that the second checkbox is checked
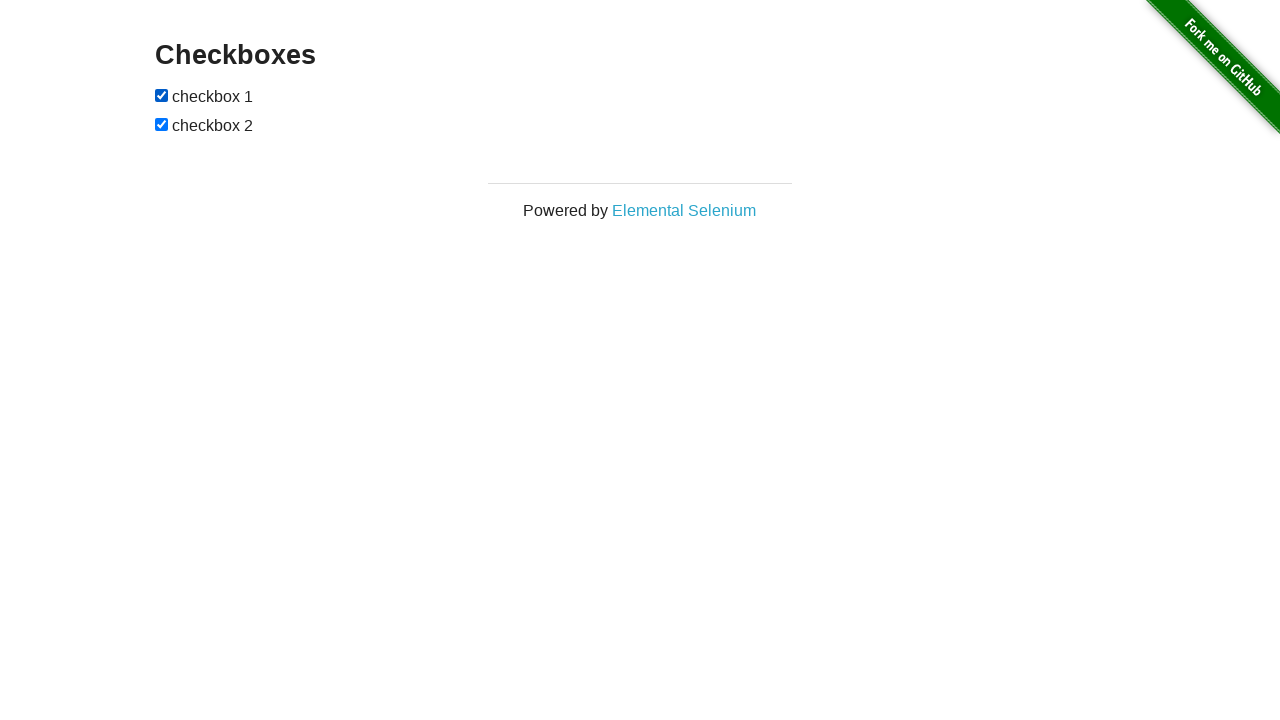

Unchecked the first checkbox at (162, 95) on input[type="checkbox"] >> nth=0
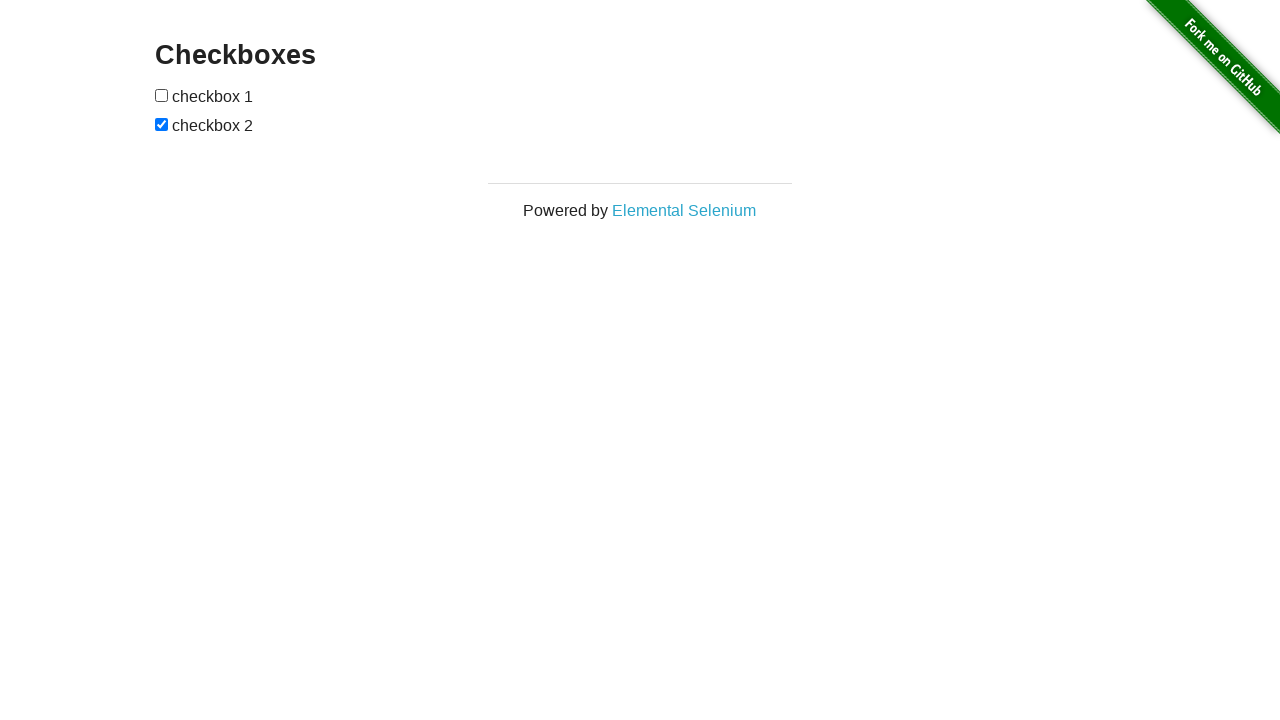

Unchecked the second checkbox at (162, 124) on input[type="checkbox"] >> nth=1
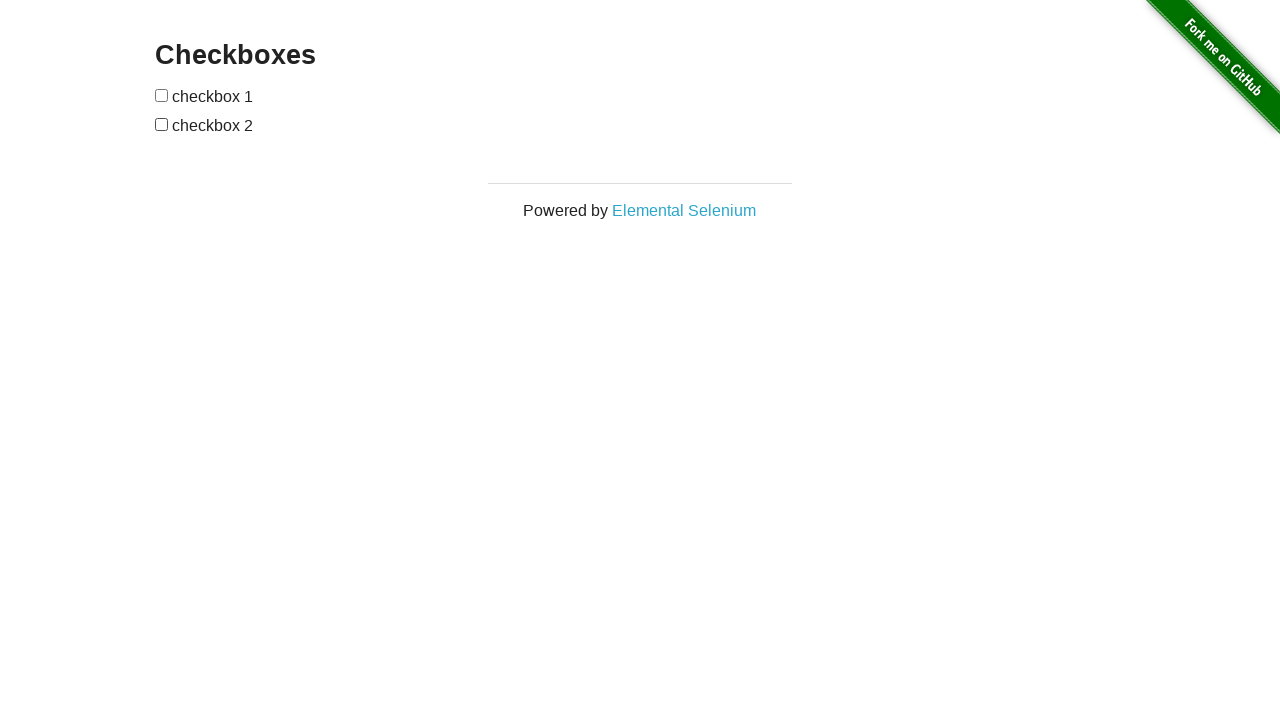

Verified that the first checkbox is unchecked
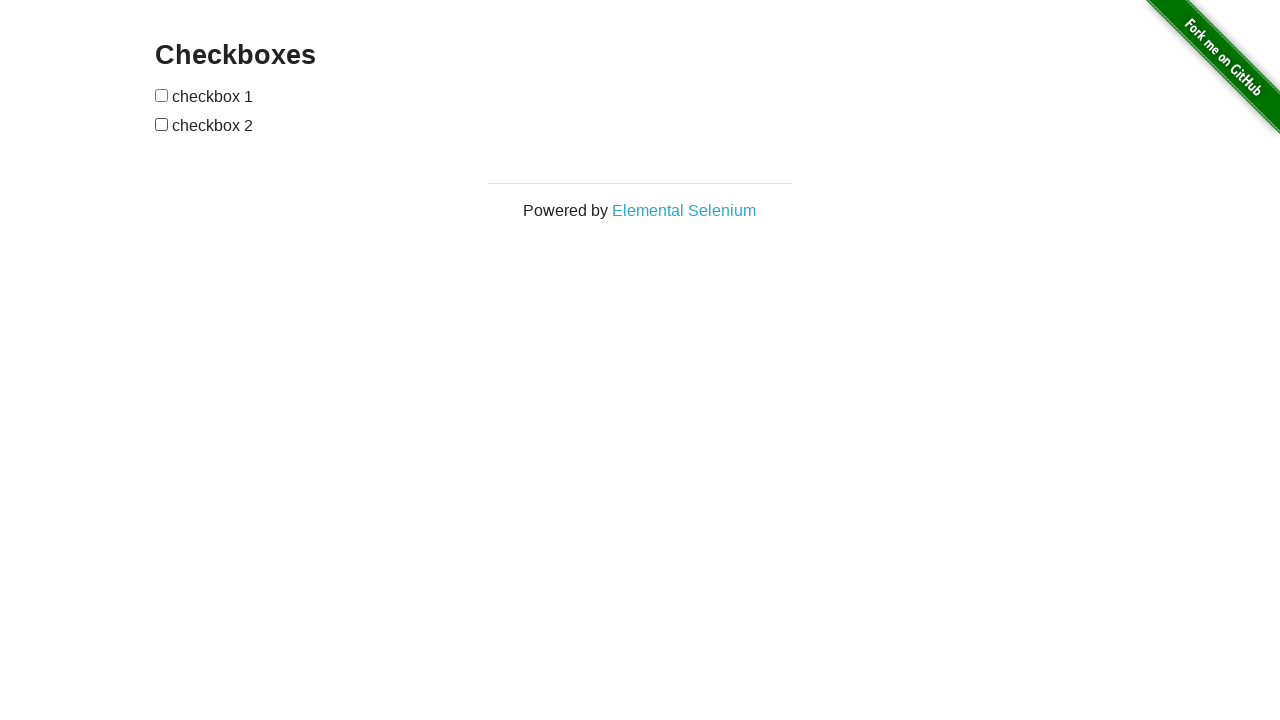

Verified that the second checkbox is unchecked
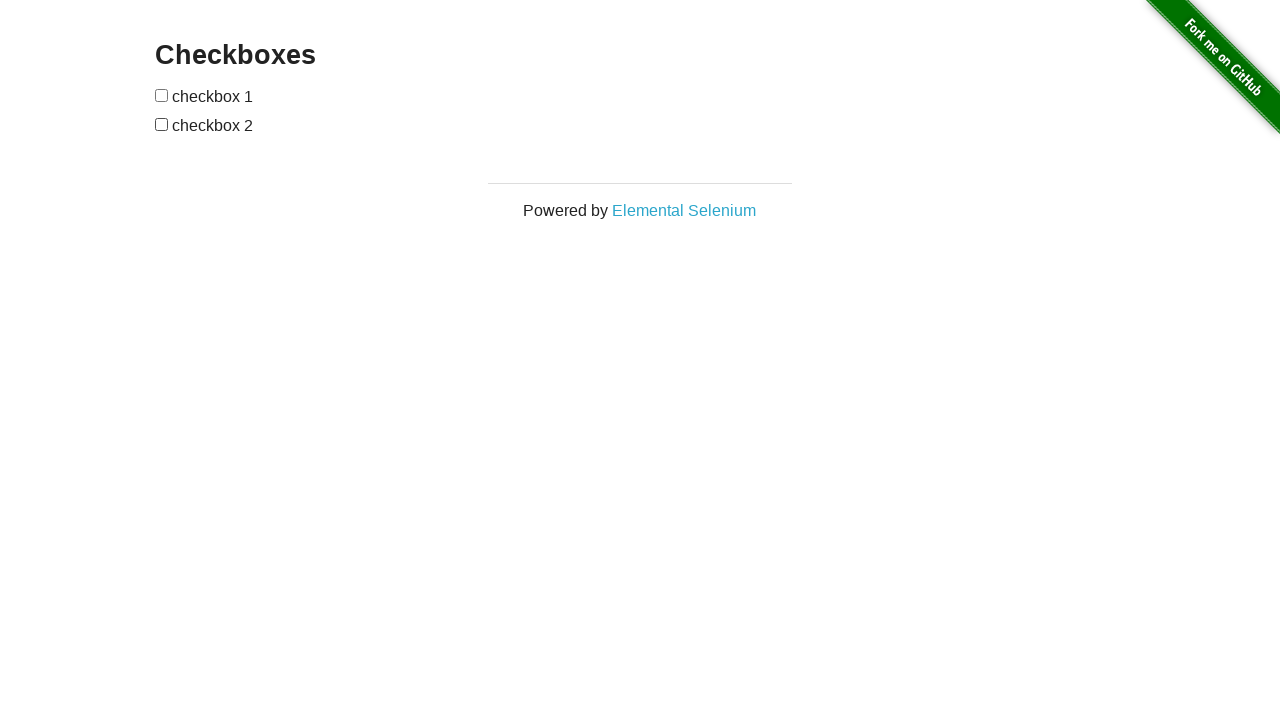

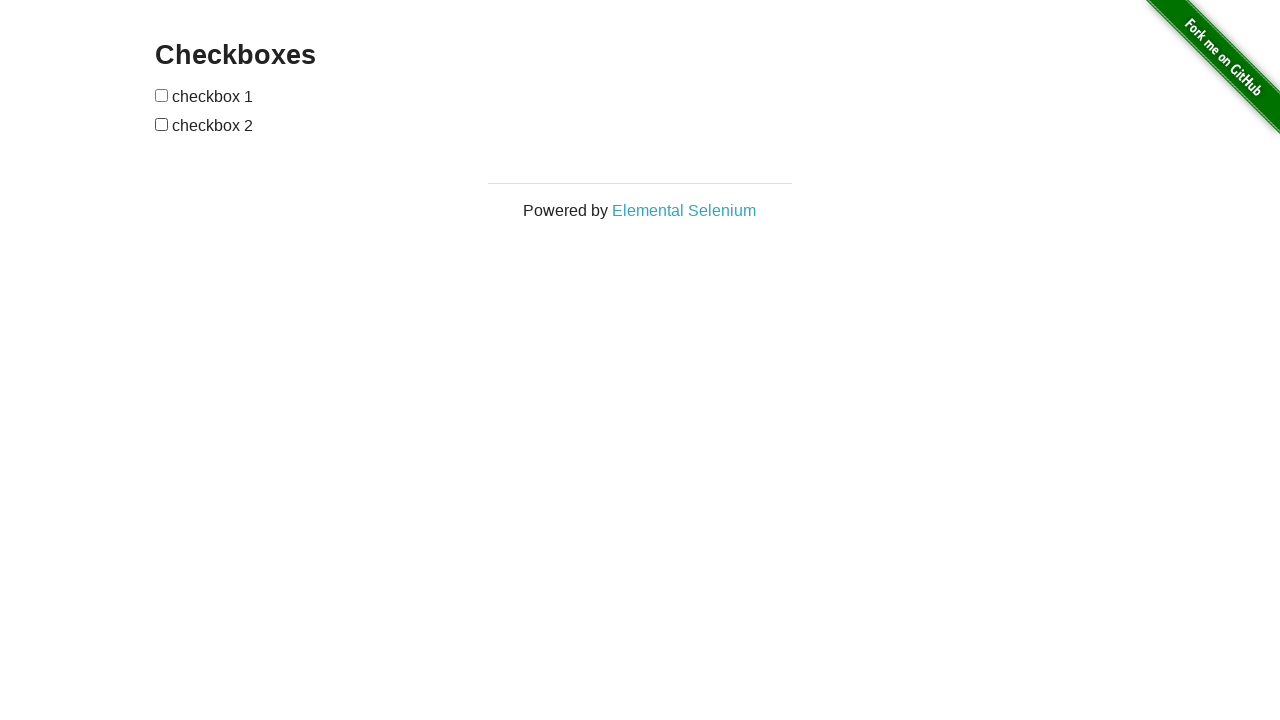